Tests form validation by filling email and password fields, then clearing password to verify submit button becomes disabled

Starting URL: https://cloudrein.com/newapp#/sign-in

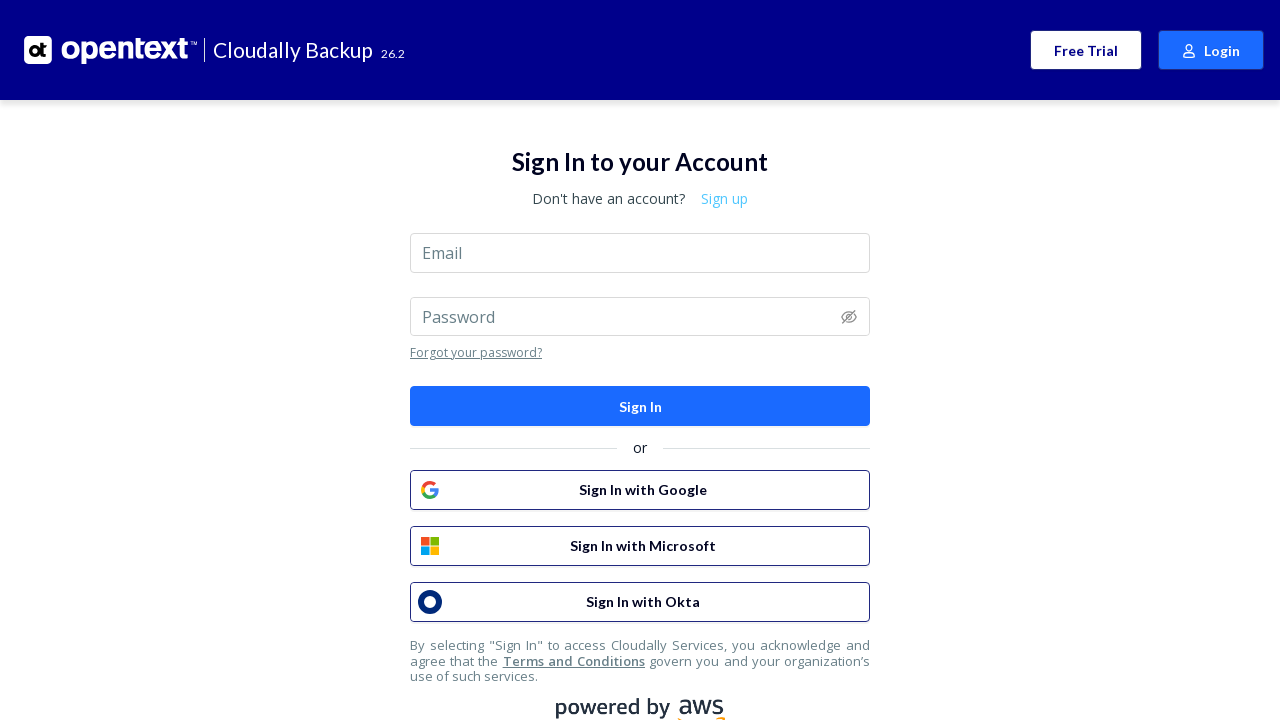

Navigated to sign-in page
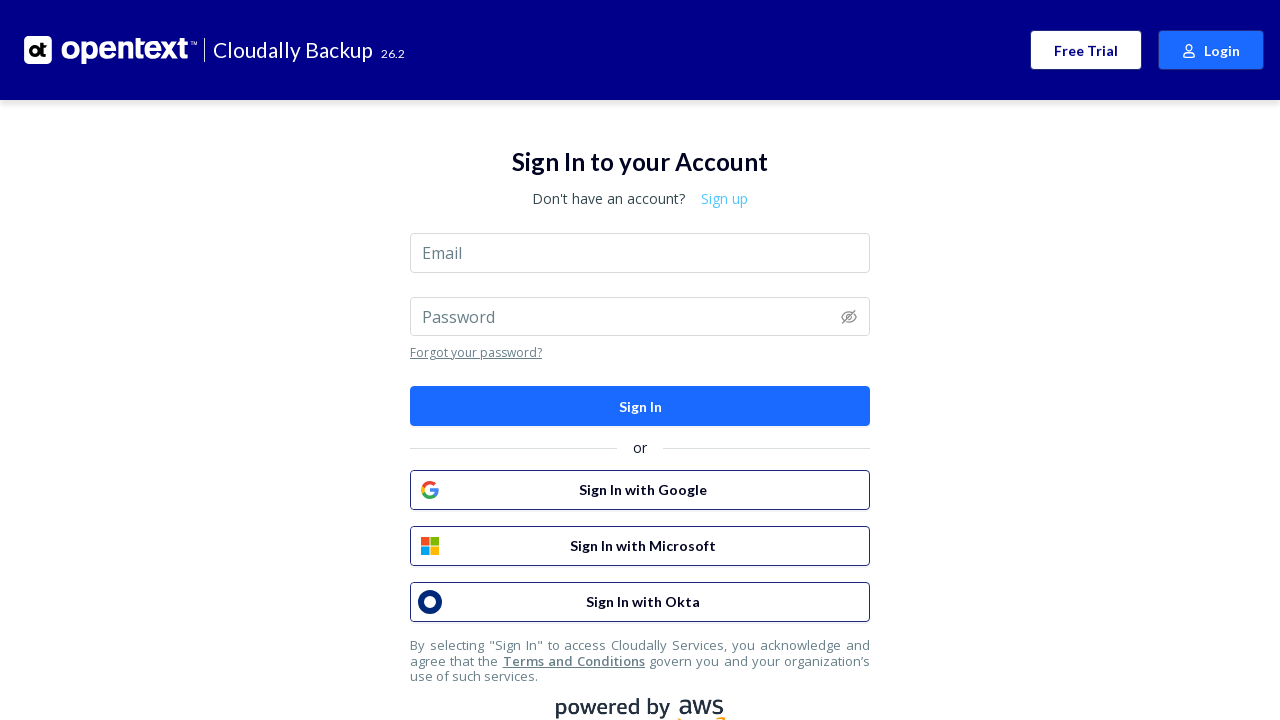

Clicked on email field at (640, 253) on xpath=//input[@placeholder='Email']
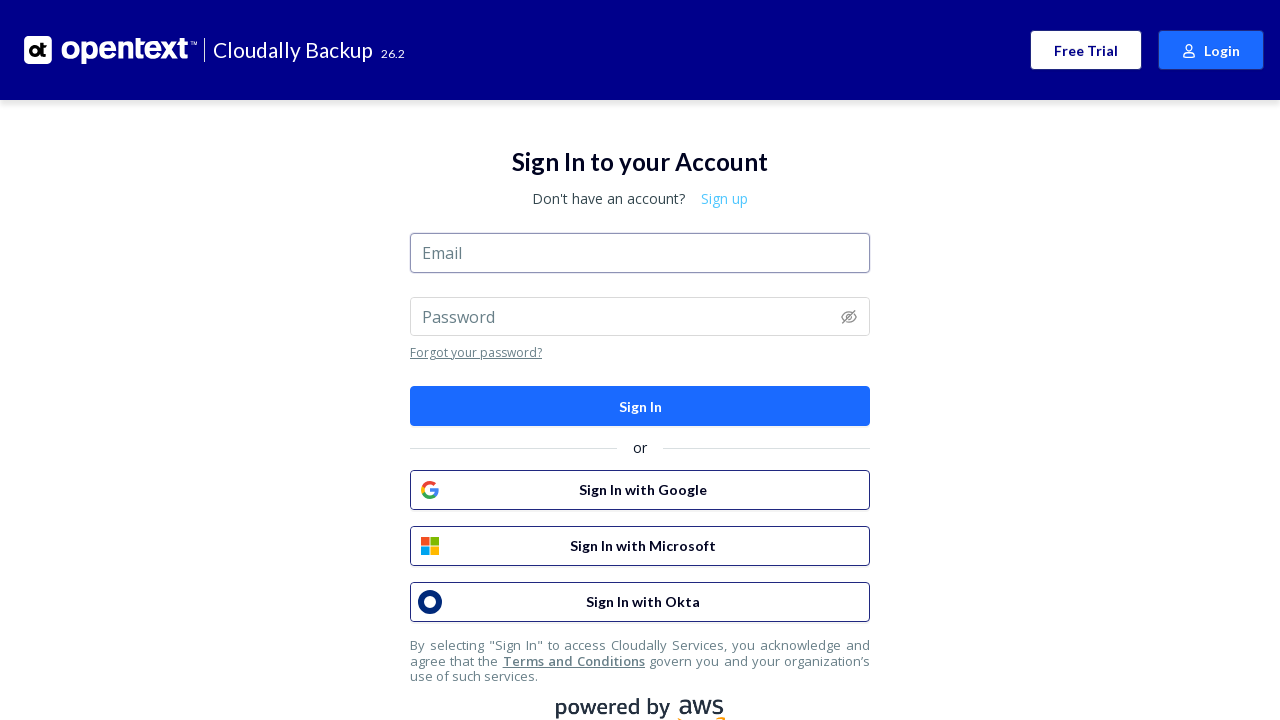

Cleared email field on xpath=//input[@placeholder='Email']
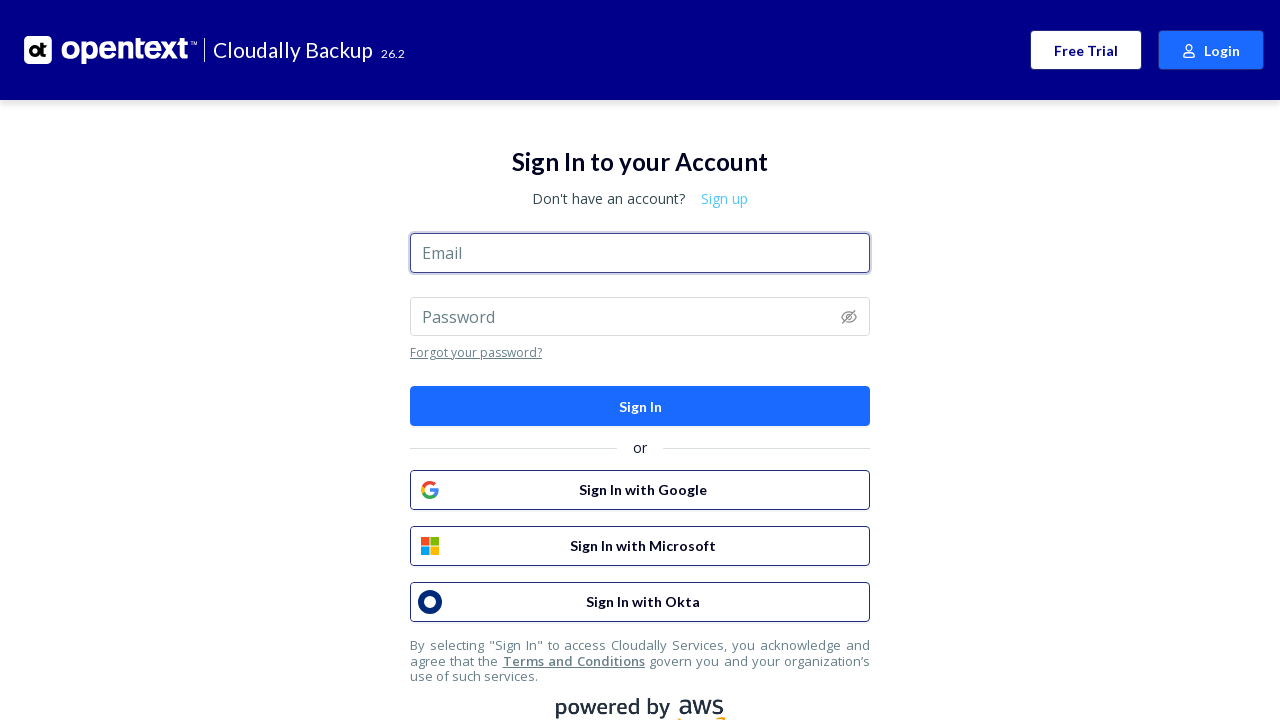

Filled email field with 'test.user@example.com' on xpath=//input[@placeholder='Email']
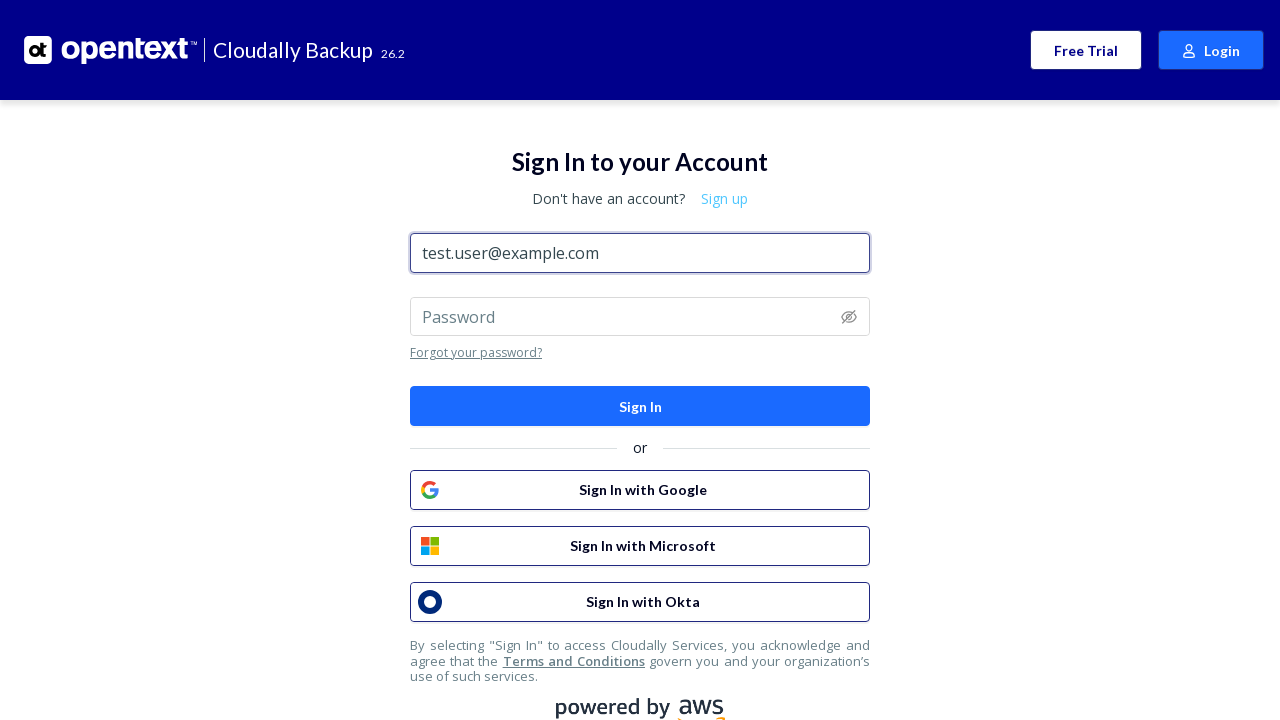

Clicked on password field at (640, 316) on xpath=//input[@placeholder='Password']
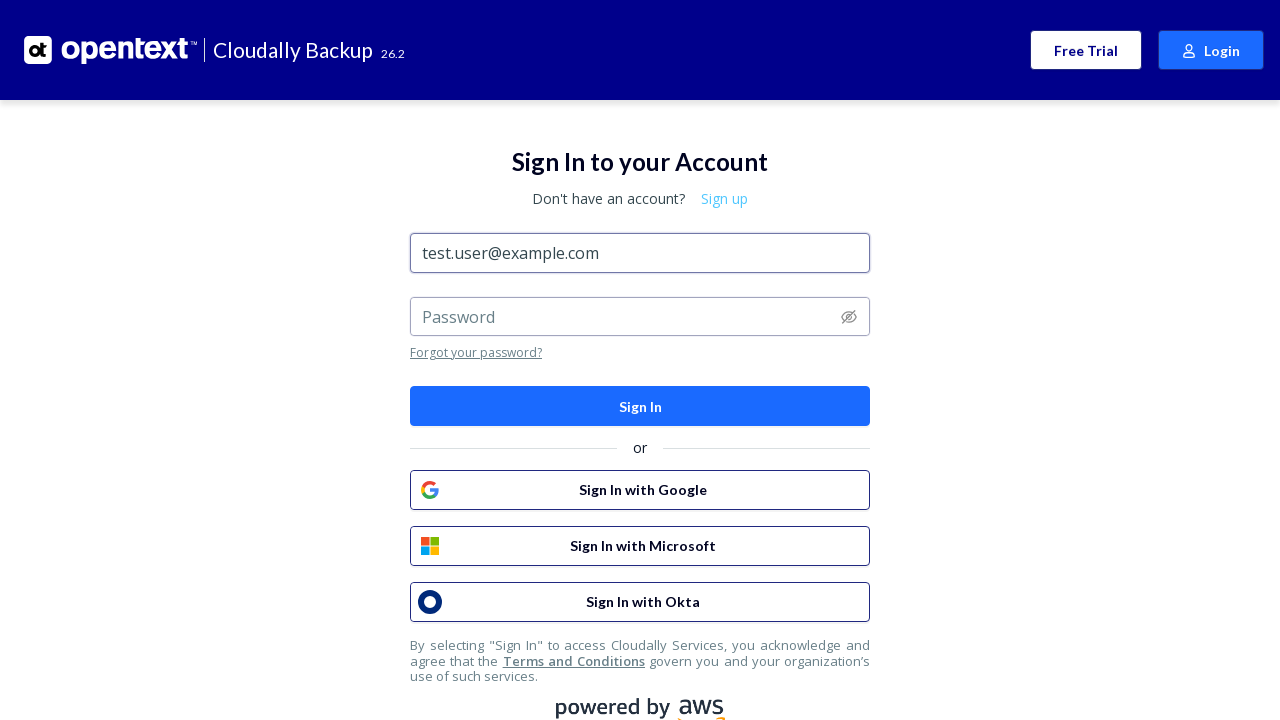

Filled password field with 'TestPassword123' on xpath=//input[@placeholder='Password']
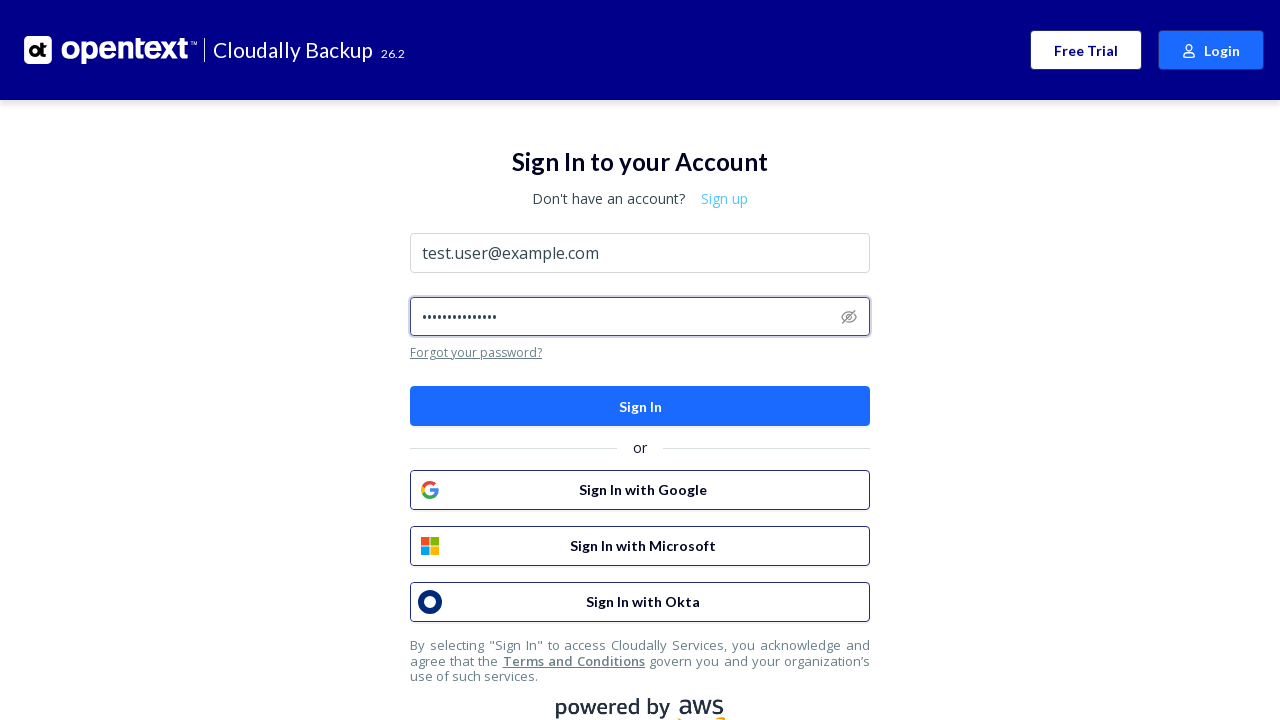

Double-clicked password field to select text at (640, 316) on xpath=//input[@placeholder='Password']
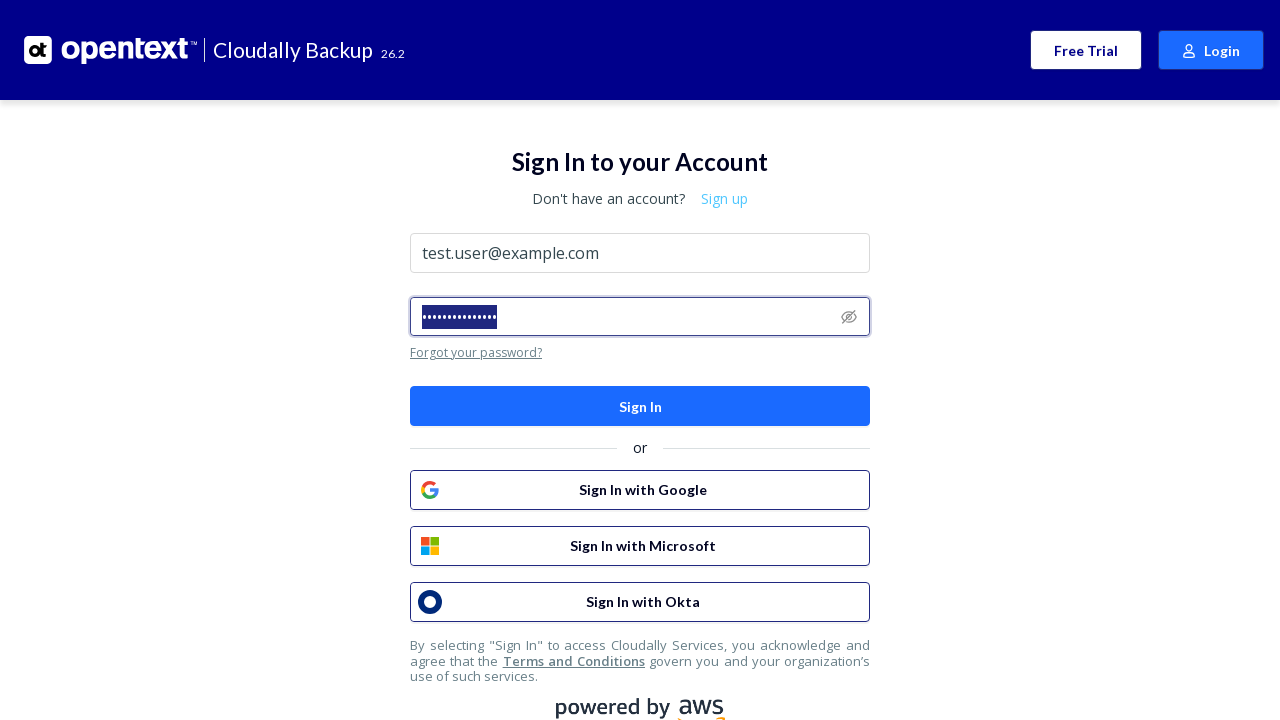

Pressed Backspace to clear password field
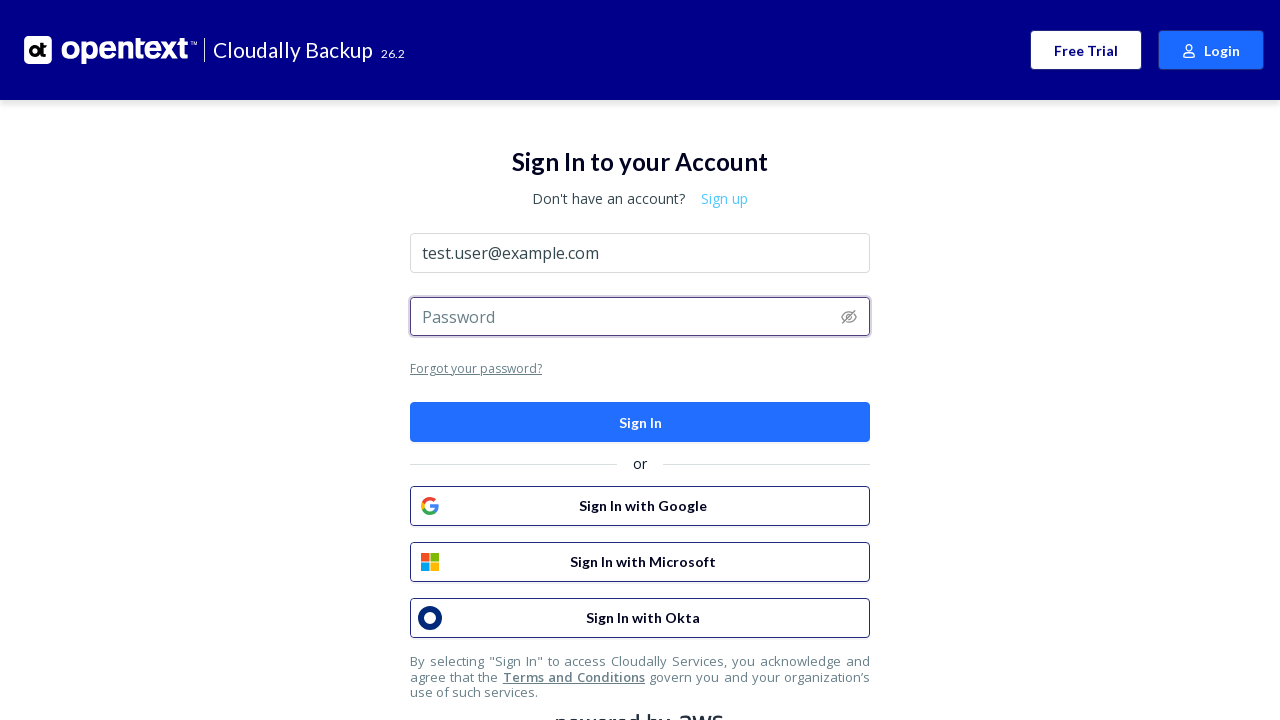

Verified sign-in button is disabled when password is empty
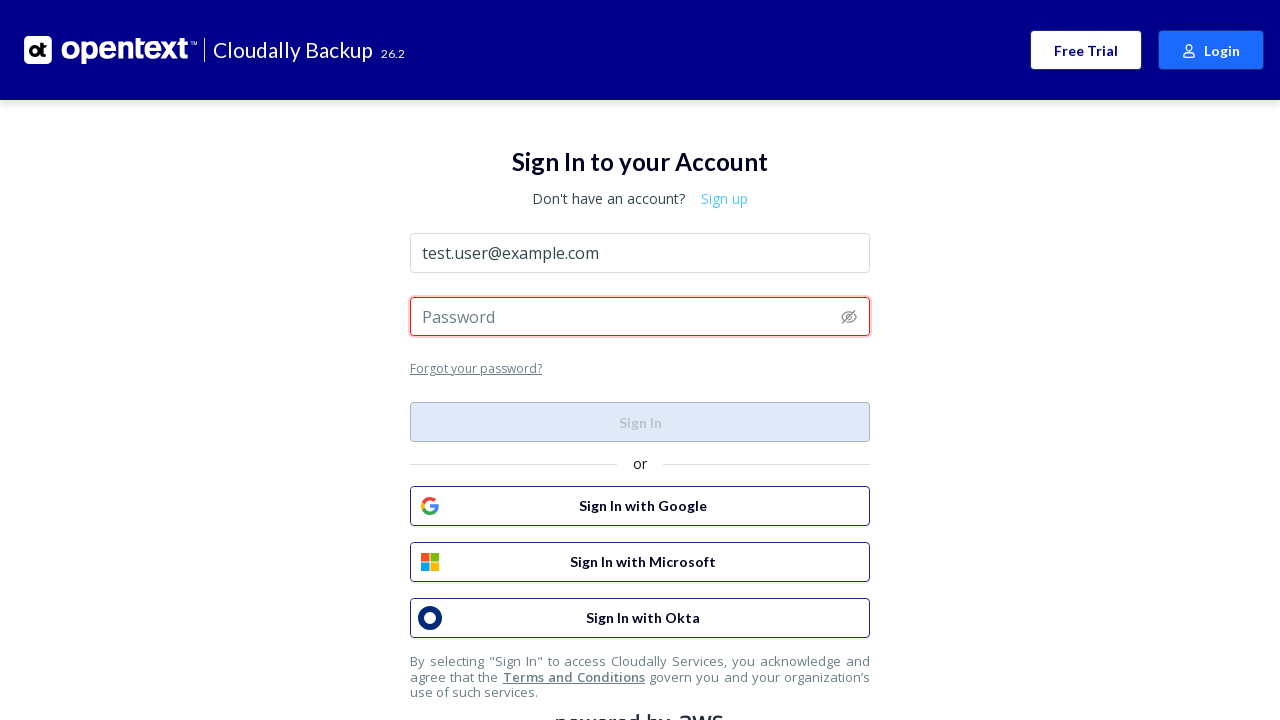

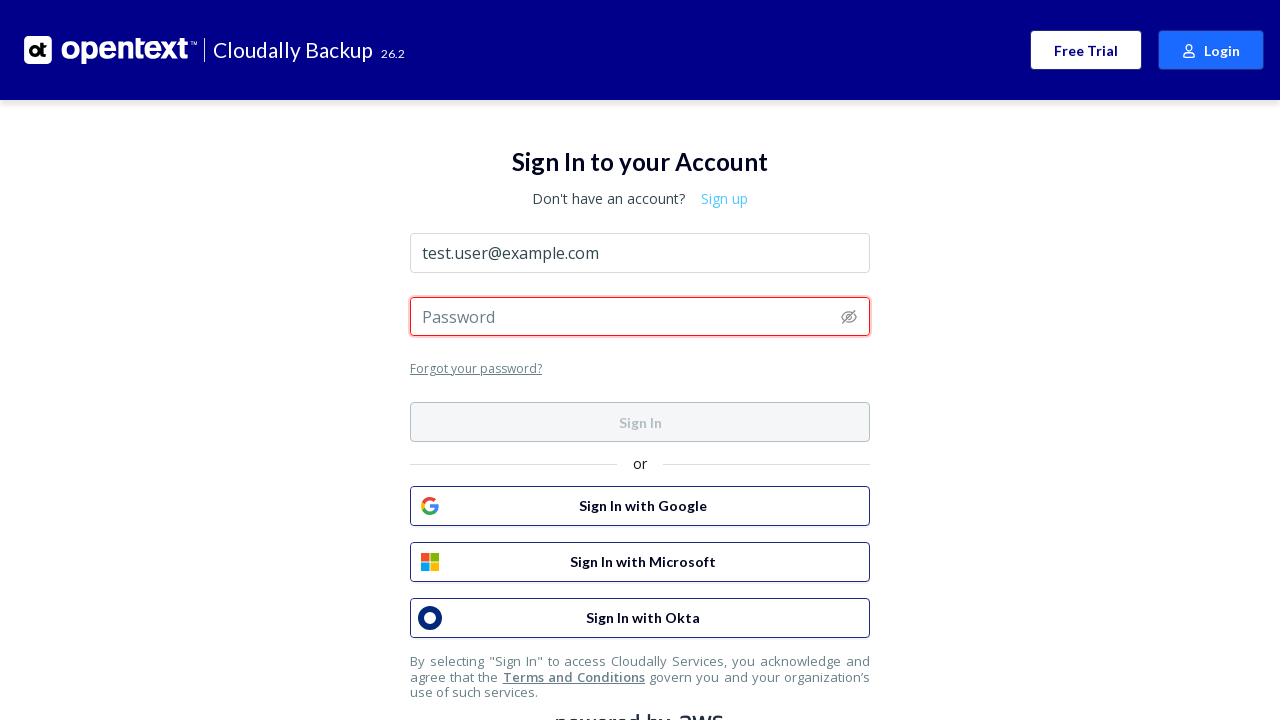